Tests right-click context menu functionality by performing a context click on an element and simulating keyboard input

Starting URL: http://swisnl.github.io/jQuery-contextMenu/demo.html

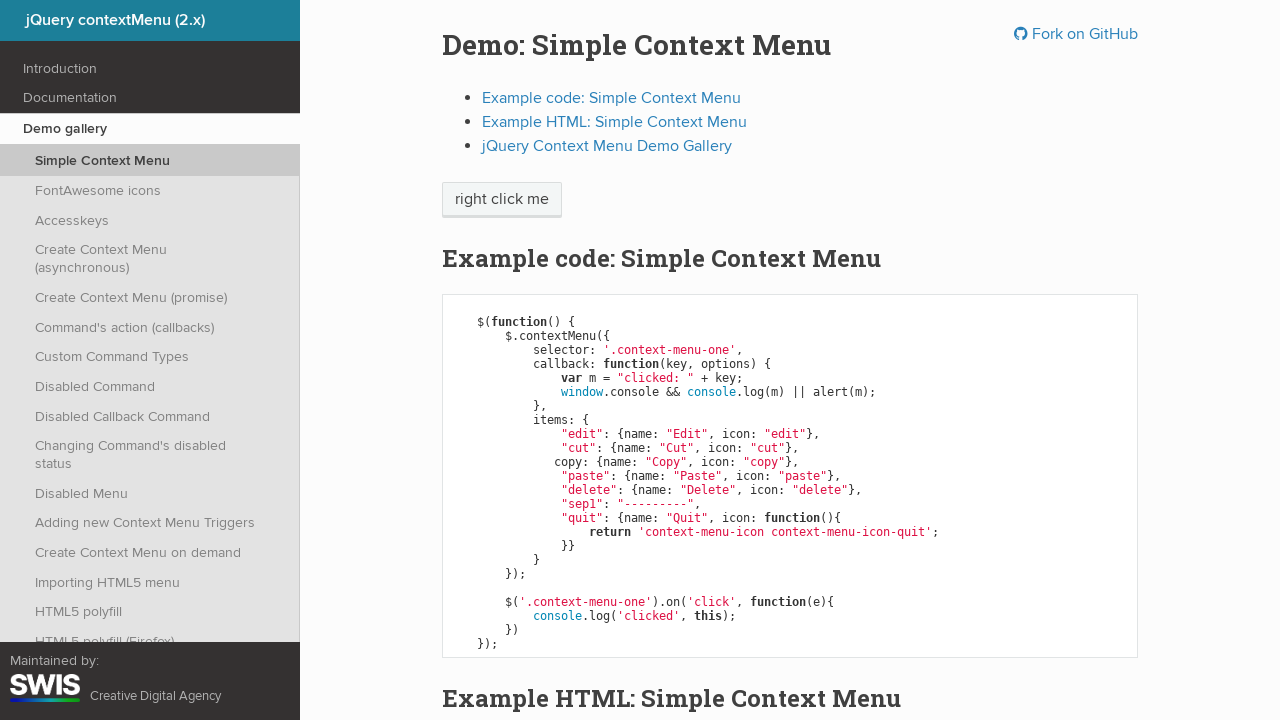

Located right-click target element with class '.context-menu-one.btn'
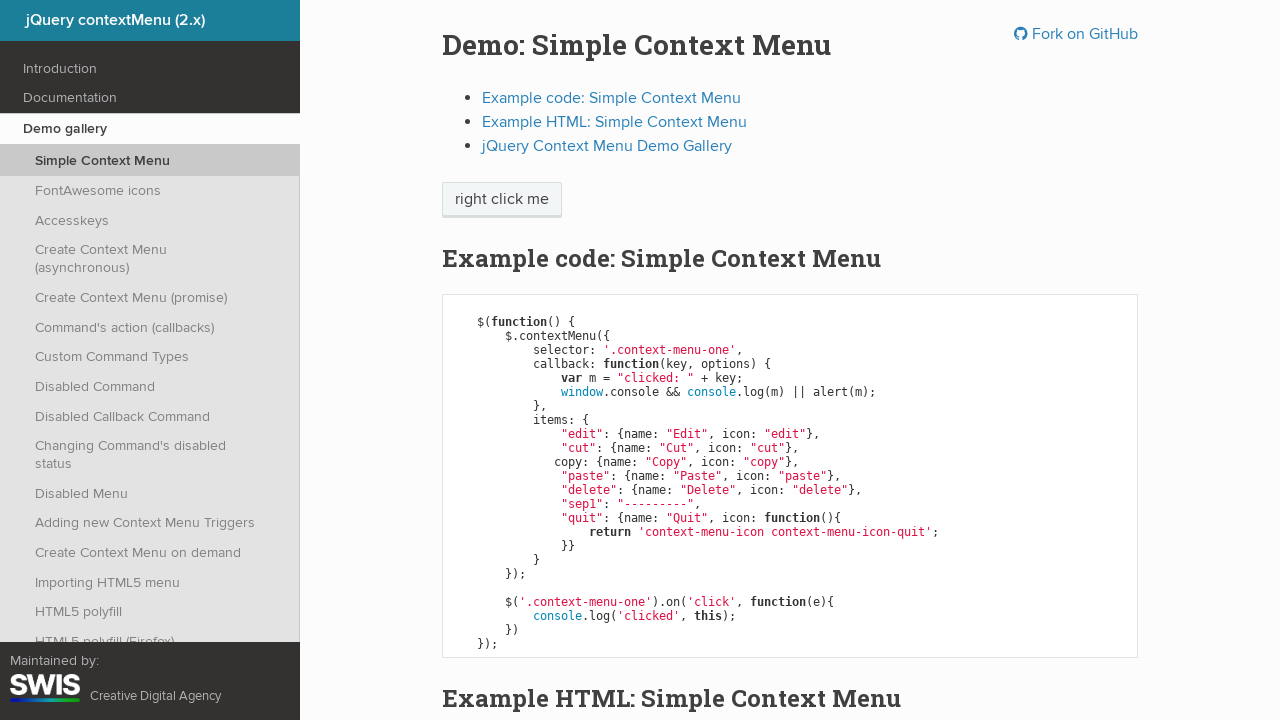

Performed right-click on the element to open context menu at (502, 200) on .context-menu-one.btn
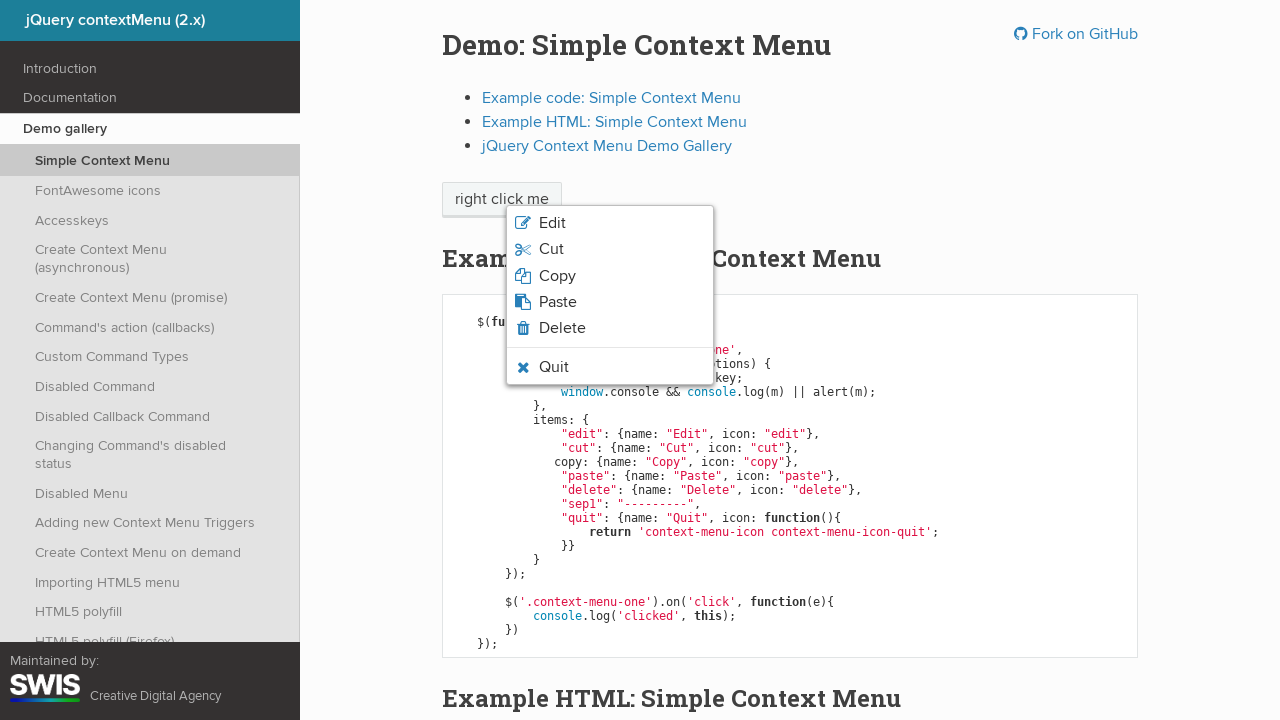

Pressed 'T' key to interact with context menu
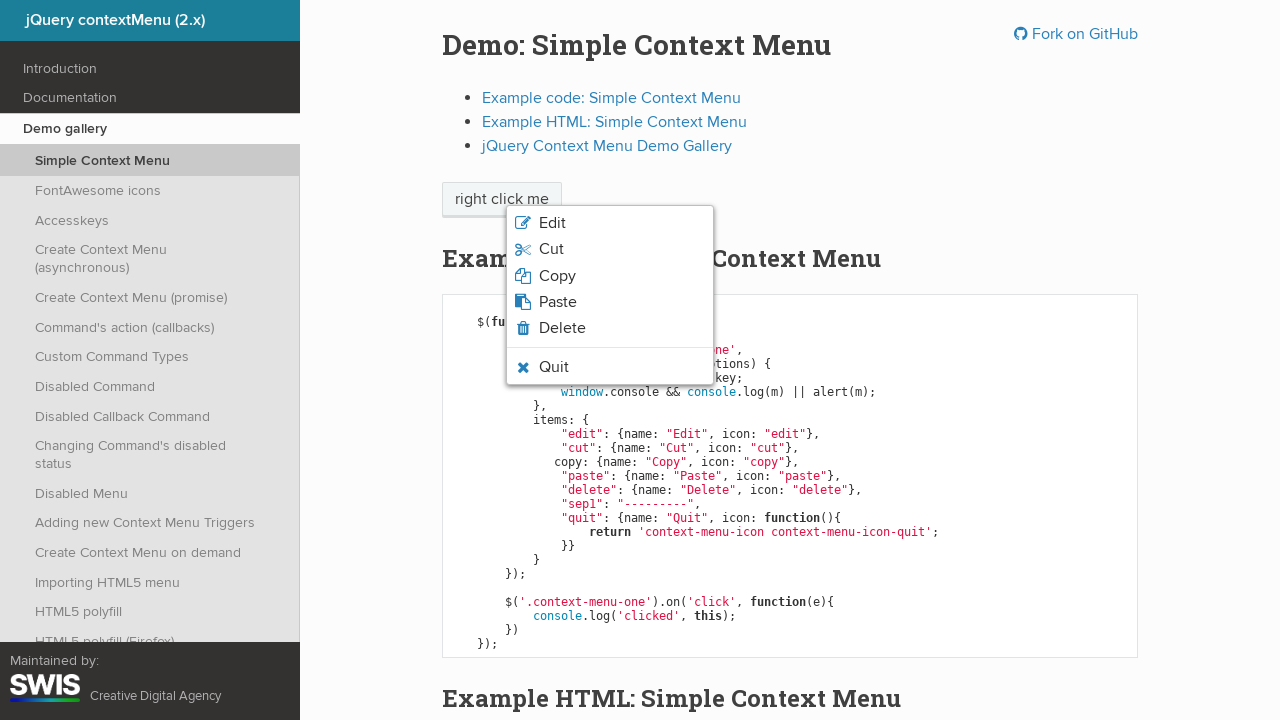

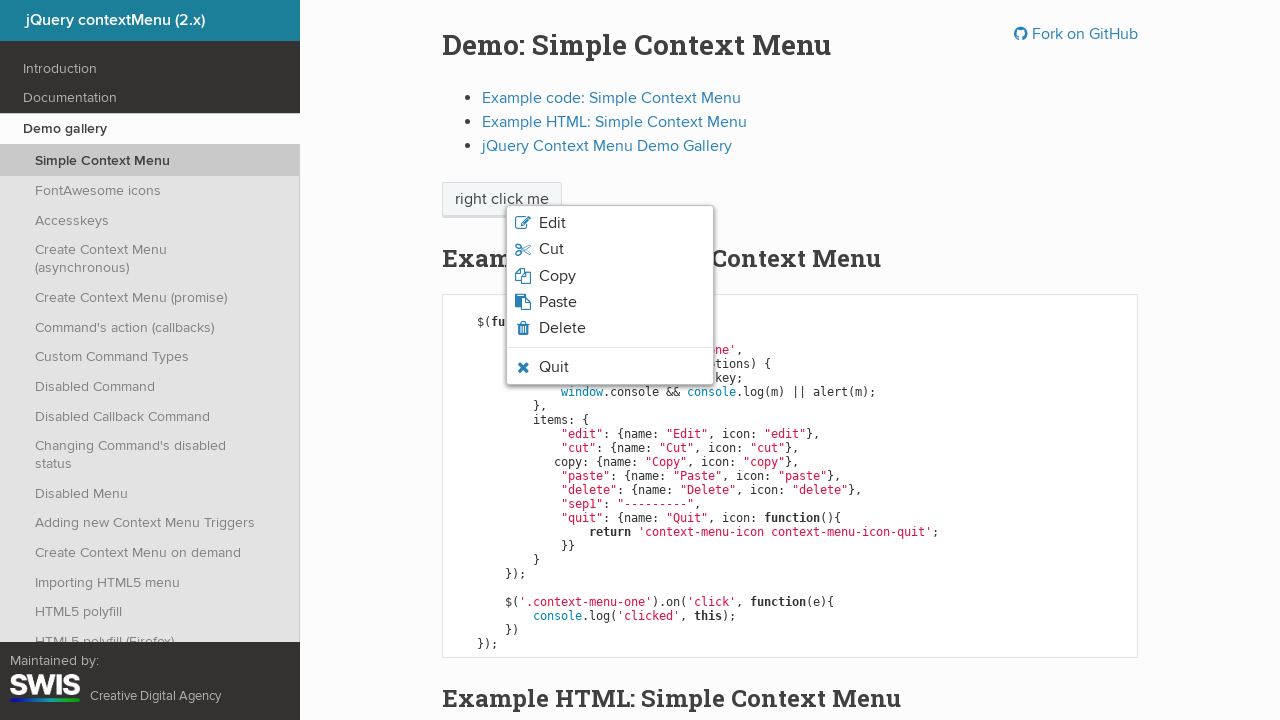